Tests browser back navigation by clicking the 'Make Appointment' button to navigate to a new page, then using the browser back function to return to the previous page.

Starting URL: http://demoaut.katalon.com/

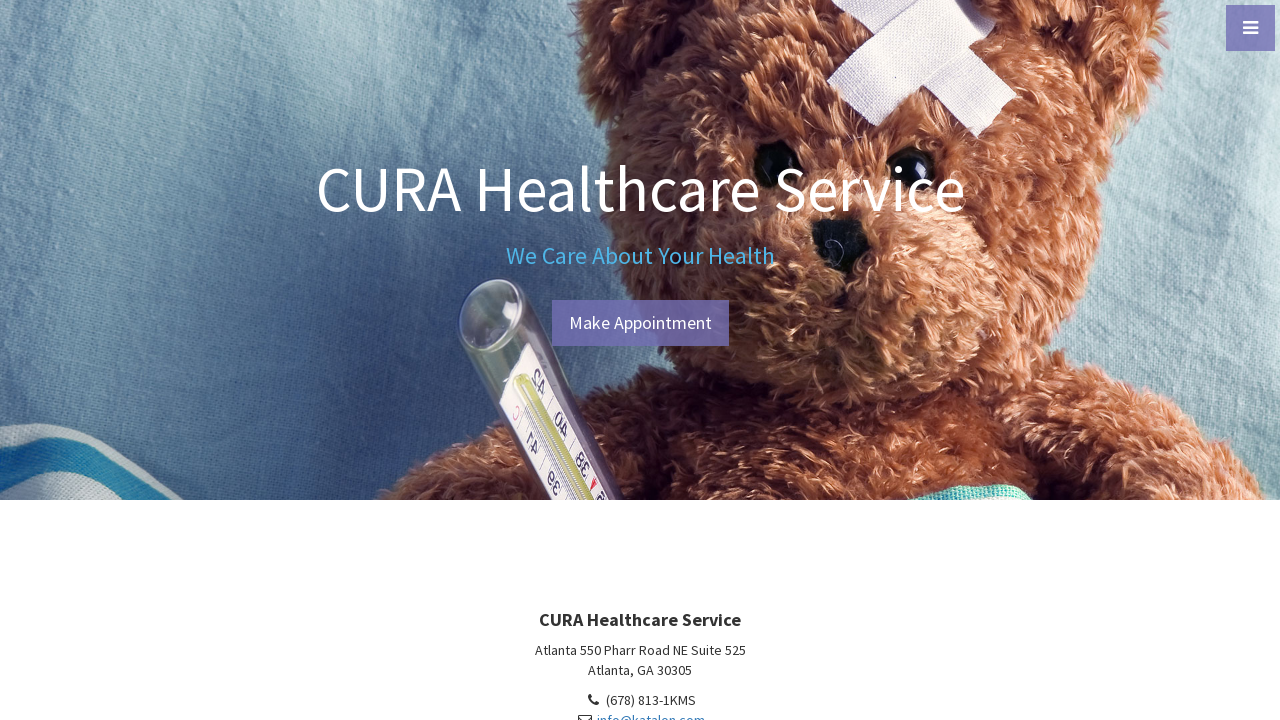

Clicked 'Make Appointment' button to navigate to new page at (640, 323) on #btn-make-appointment
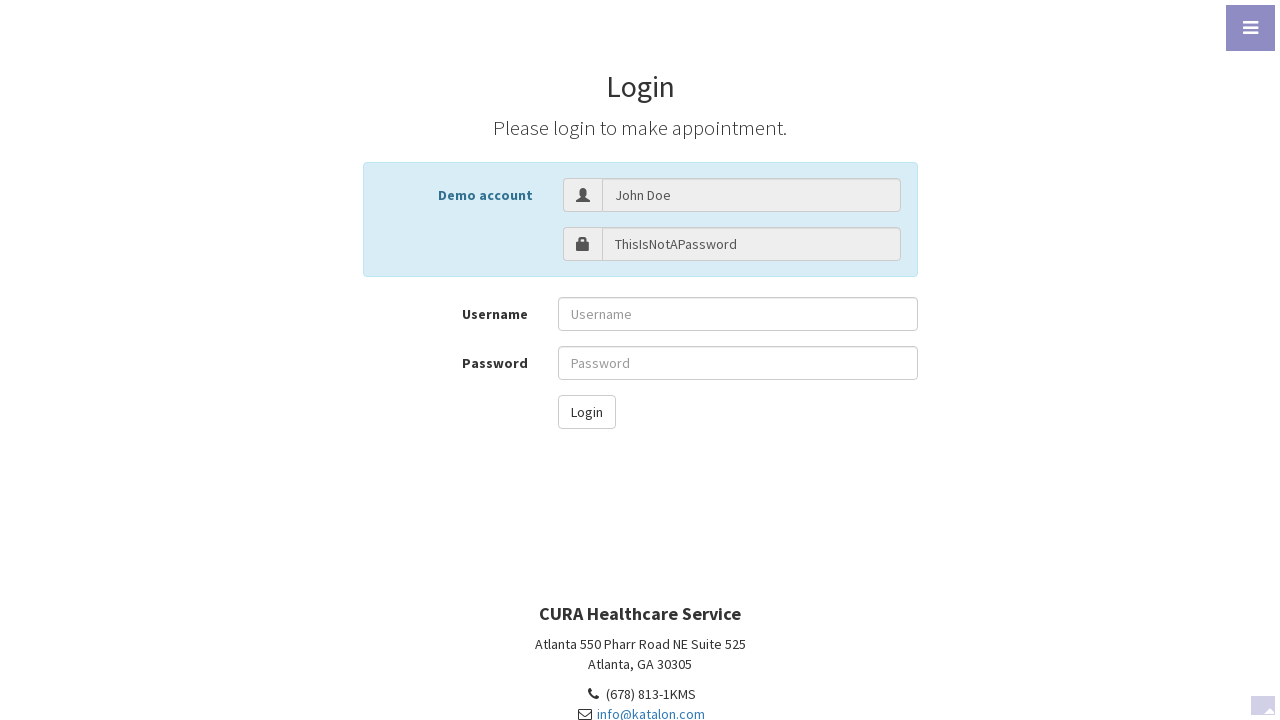

Navigation to new page completed and page loaded
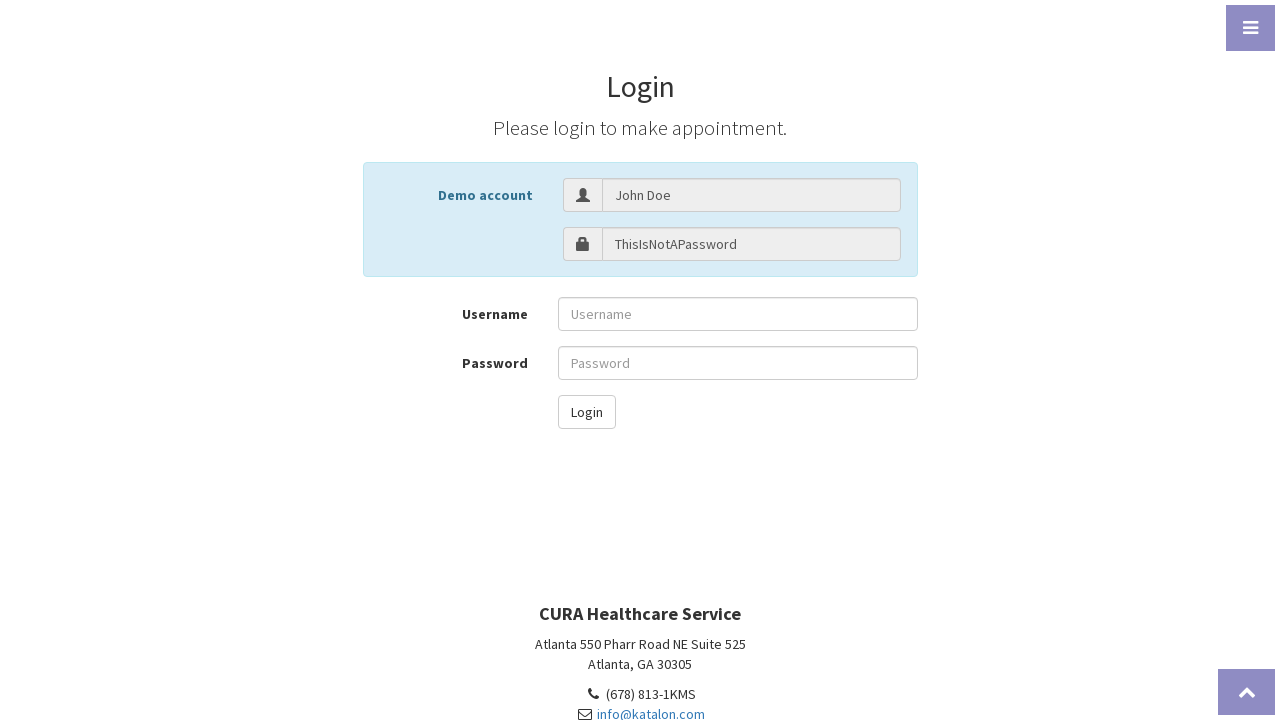

Used browser back function to return to previous page
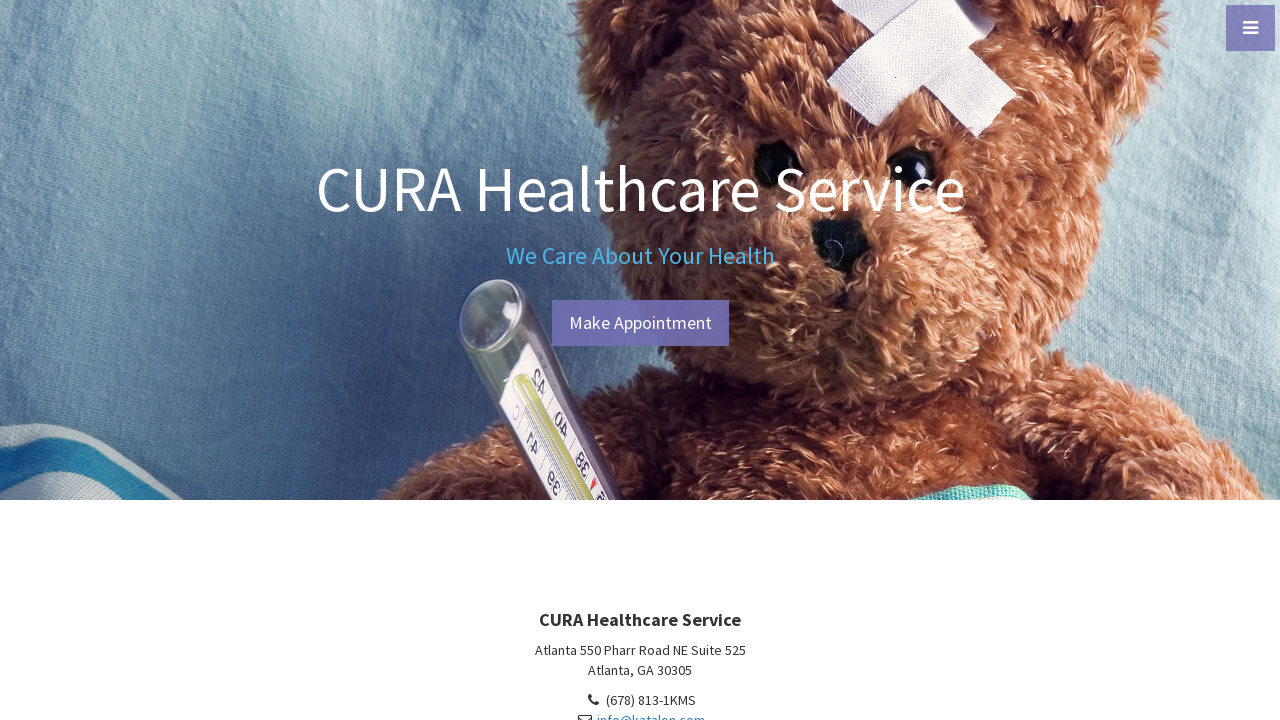

Back navigation completed and previous page loaded
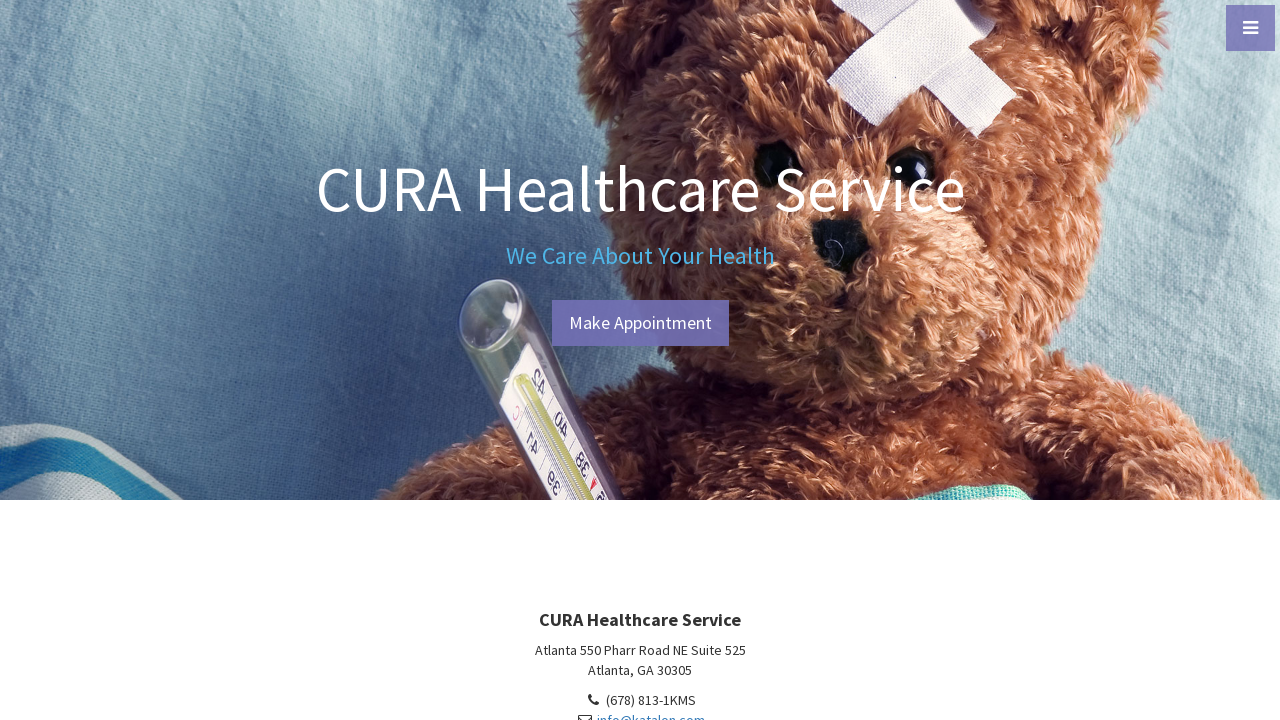

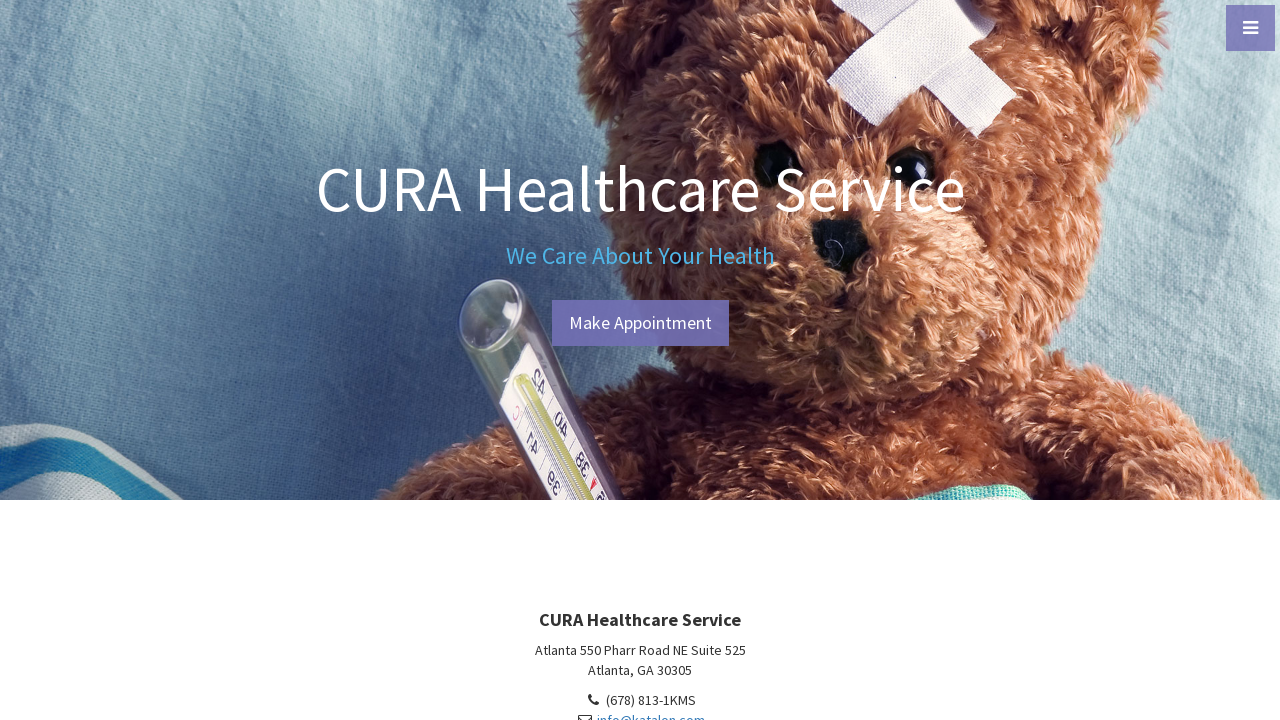